Tests newsroom search functionality by entering a search query and verifying results appear

Starting URL: https://www.bentley.com/newsroom

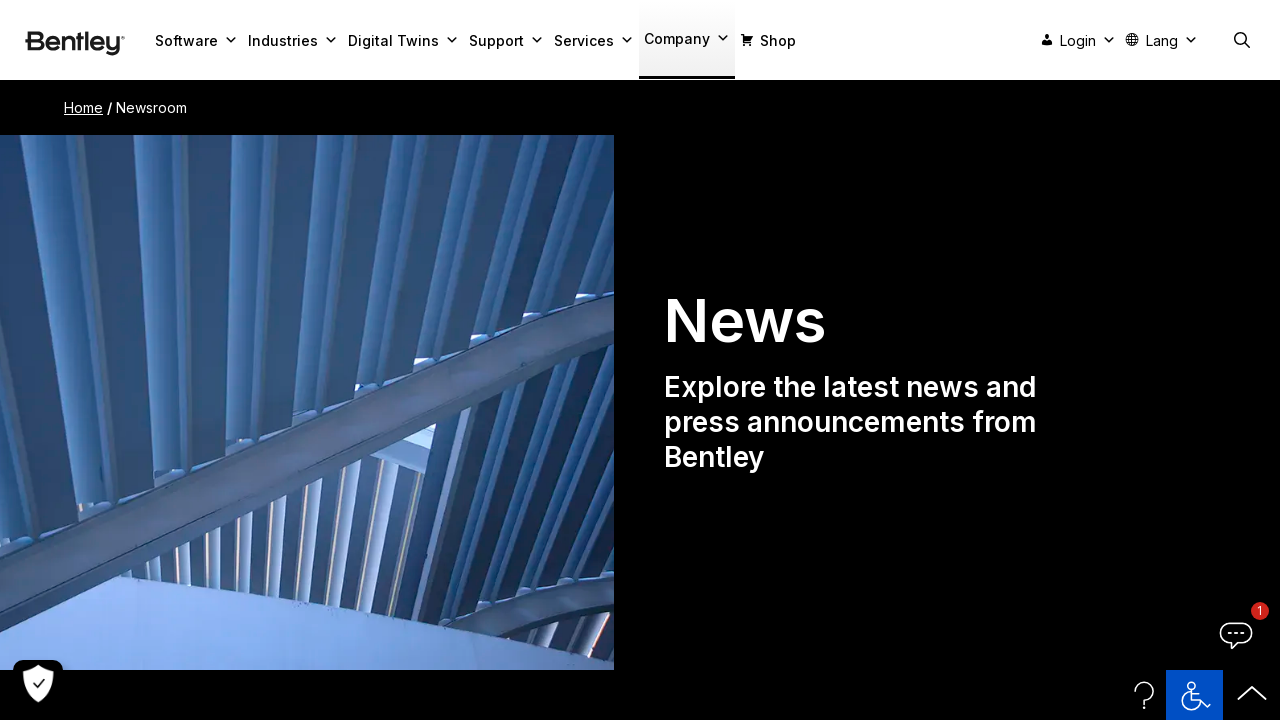

Clicked on page body element at (640, 360) on #post-47709
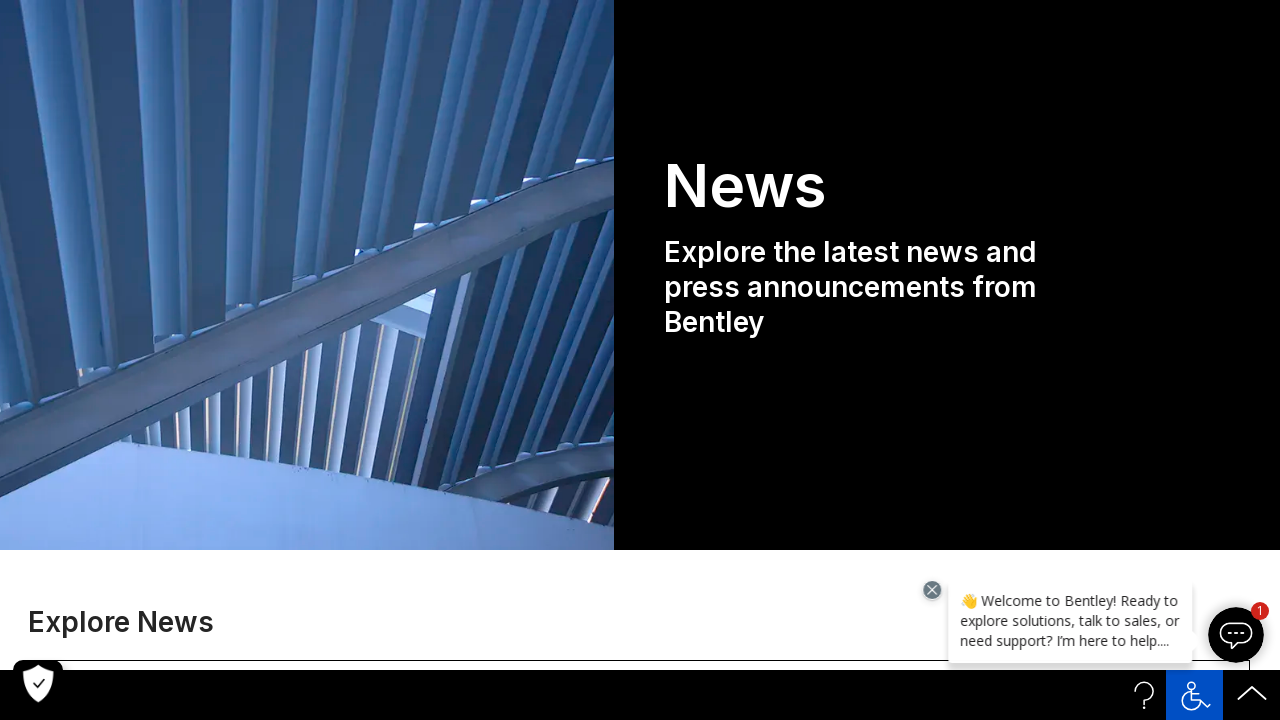

Scrolled down to search section
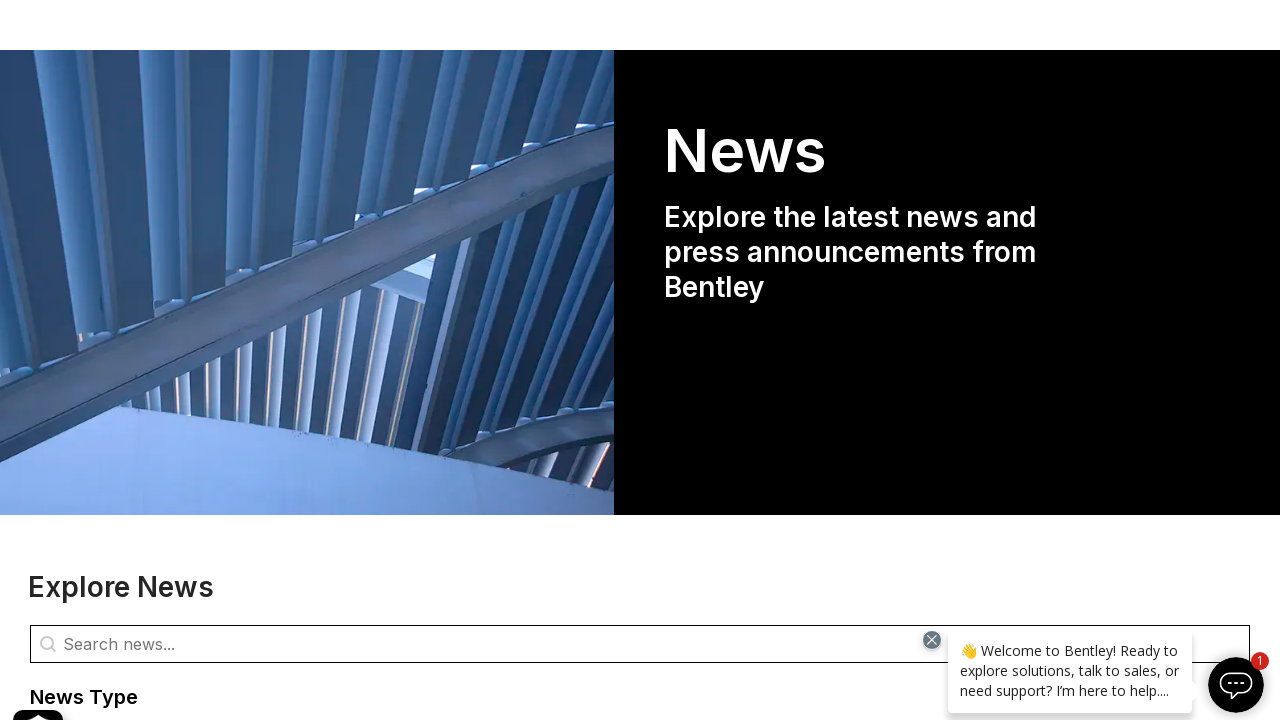

Entered 'press coverage' search query in newsroom search field on #post-47709 > div > div > div > section.elementor-section.elementor-top-section.
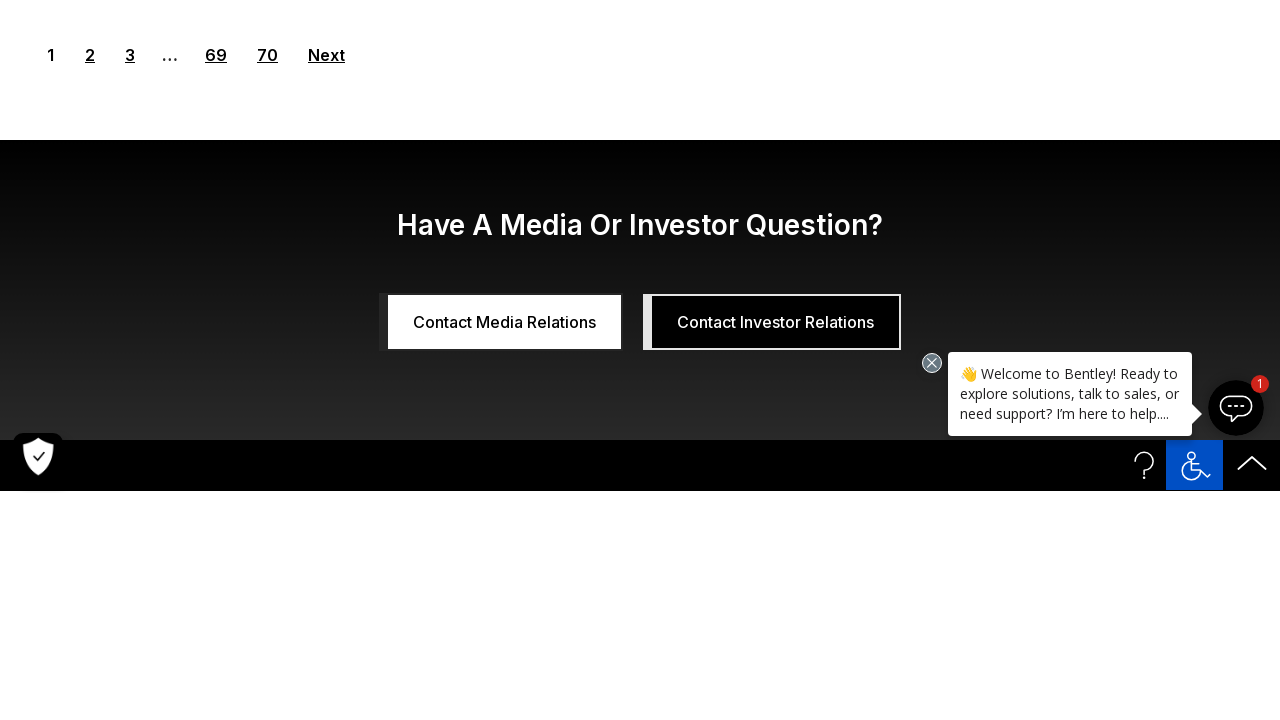

Scrolled to view search results
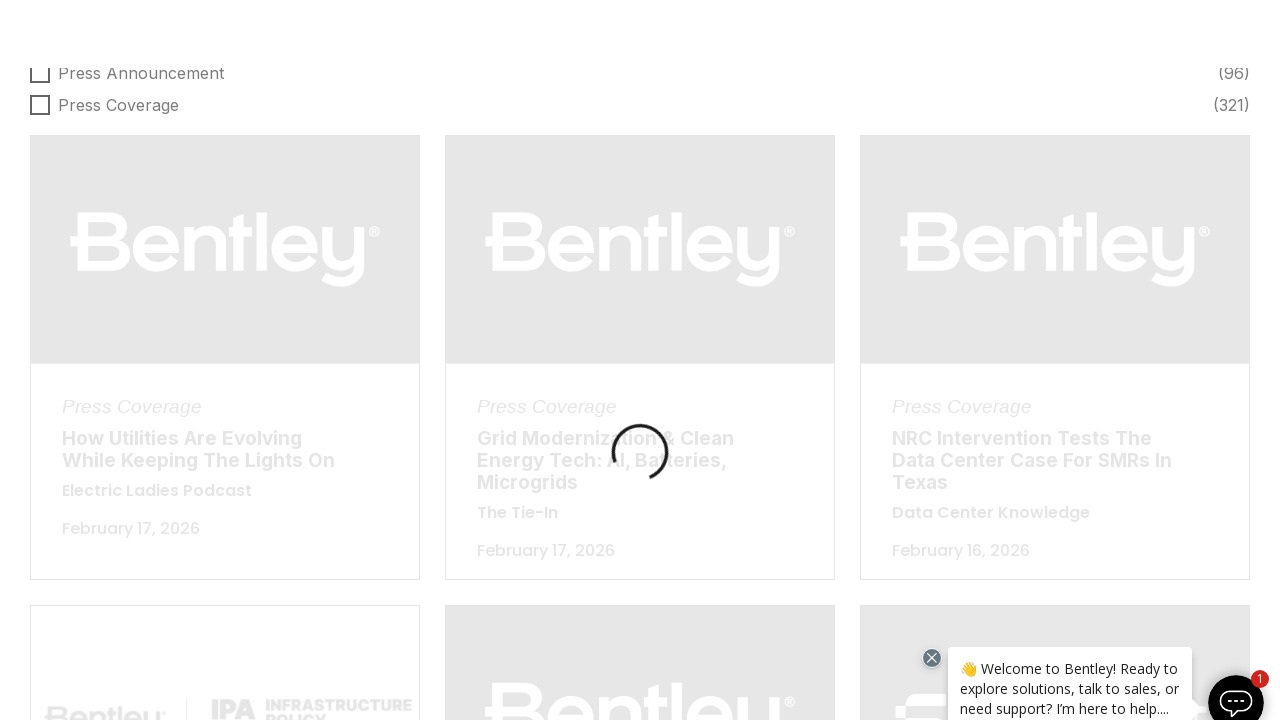

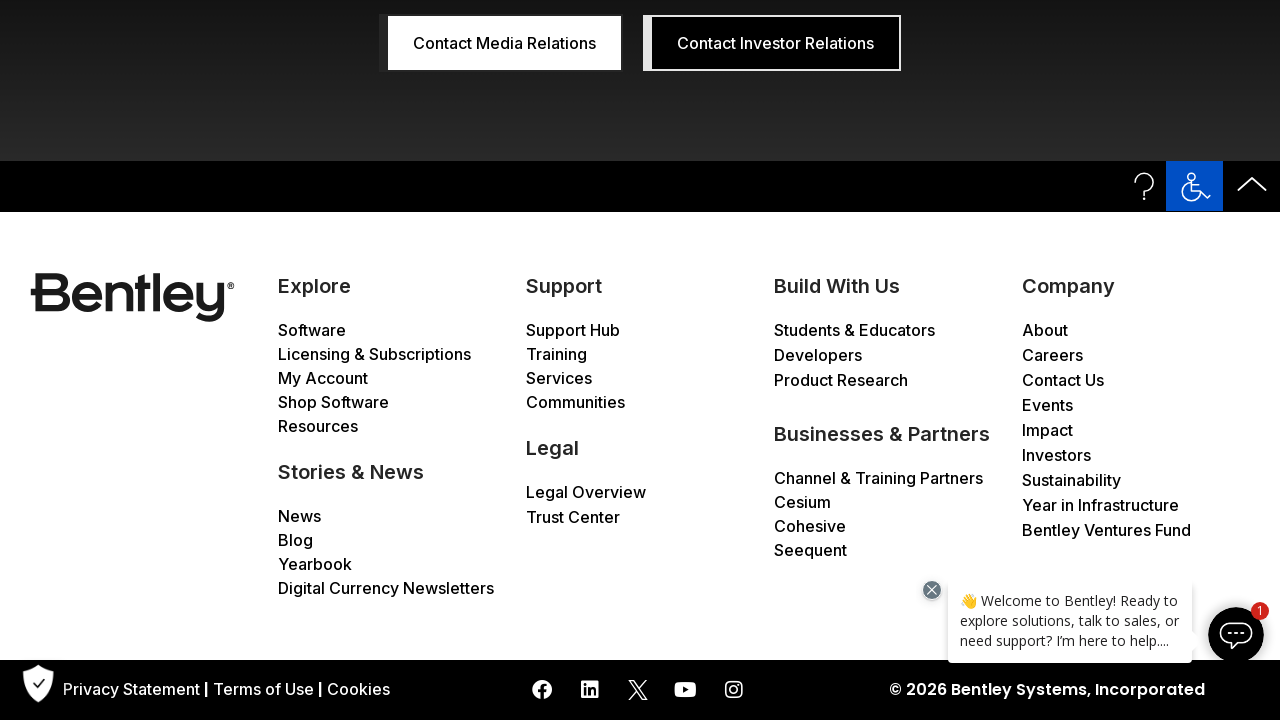